Navigates to Selenium's official website, locates the Twitter logo in the footer, and scrolls the page to bring that element into view.

Starting URL: https://www.selenium.dev/

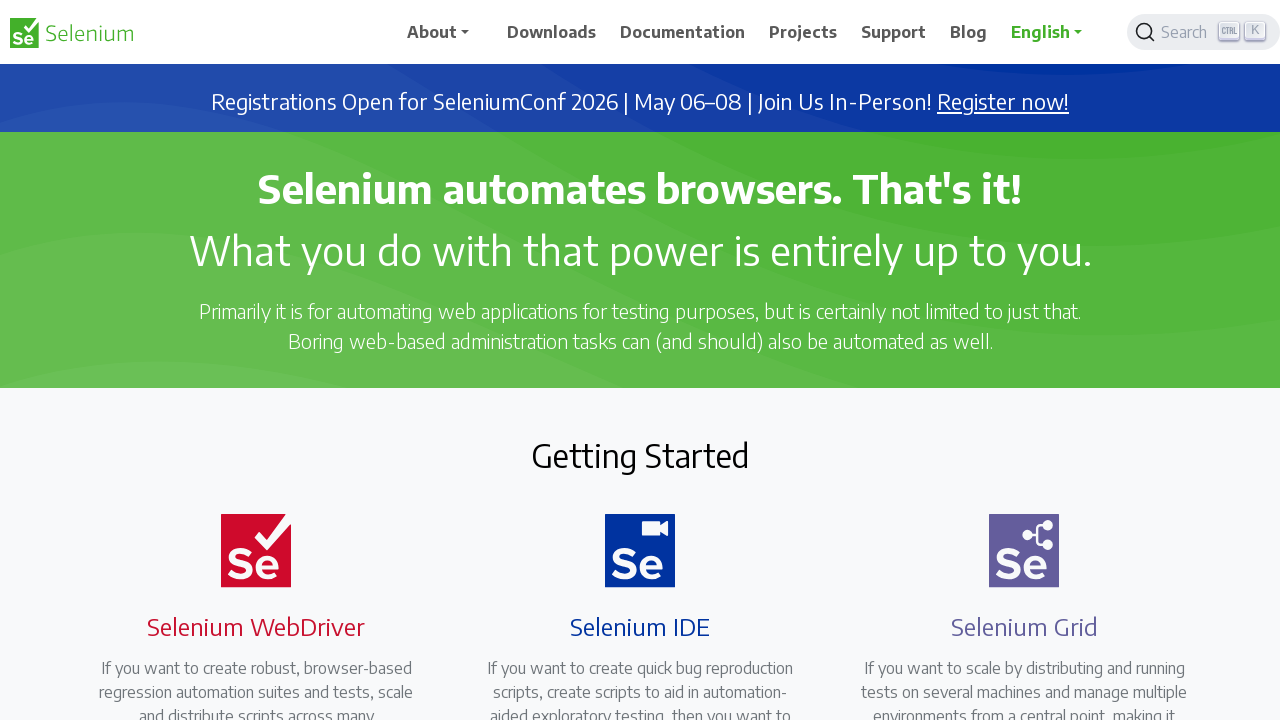

Twitter logo element in footer is attached and ready
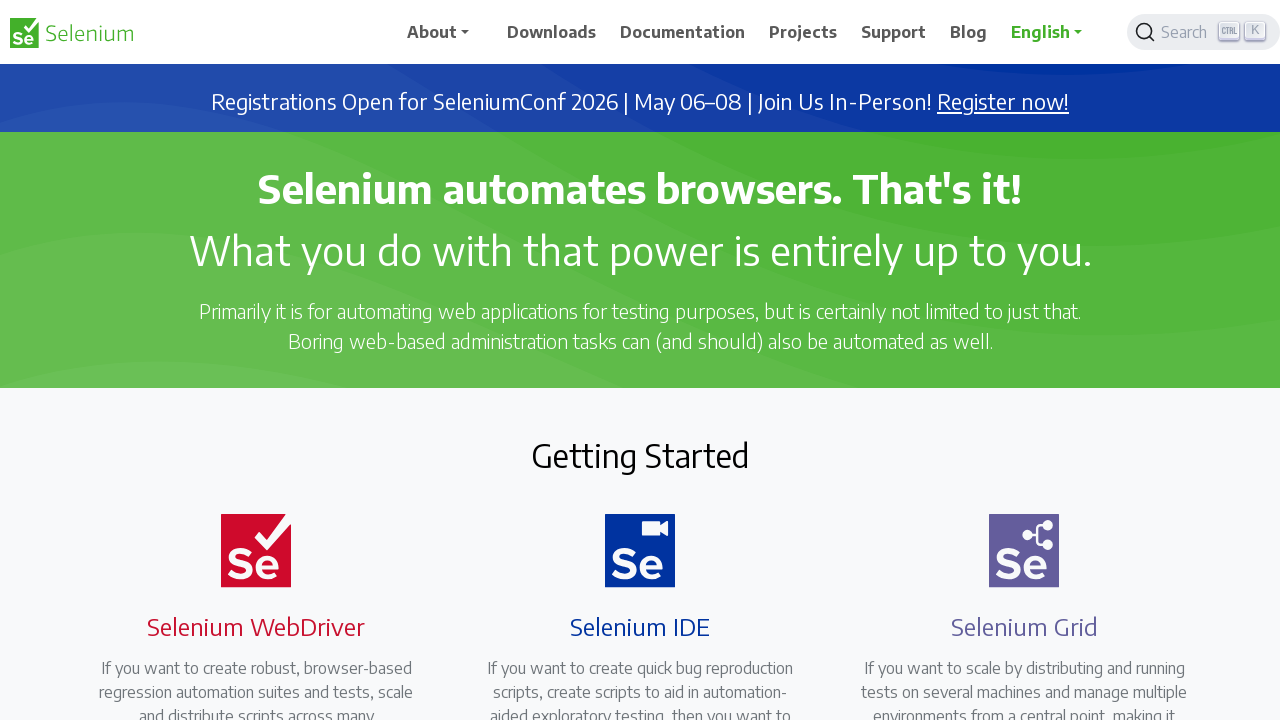

Scrolled page to bring Twitter logo into view
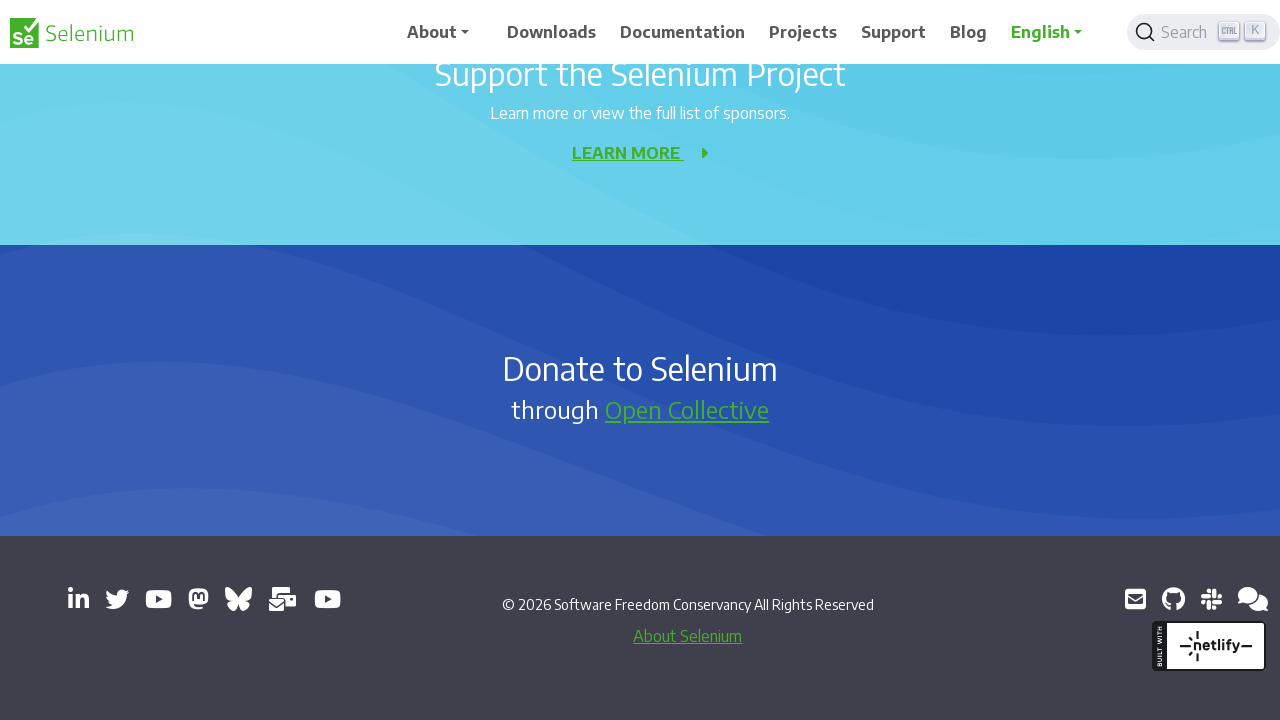

Waited for scroll animation to complete
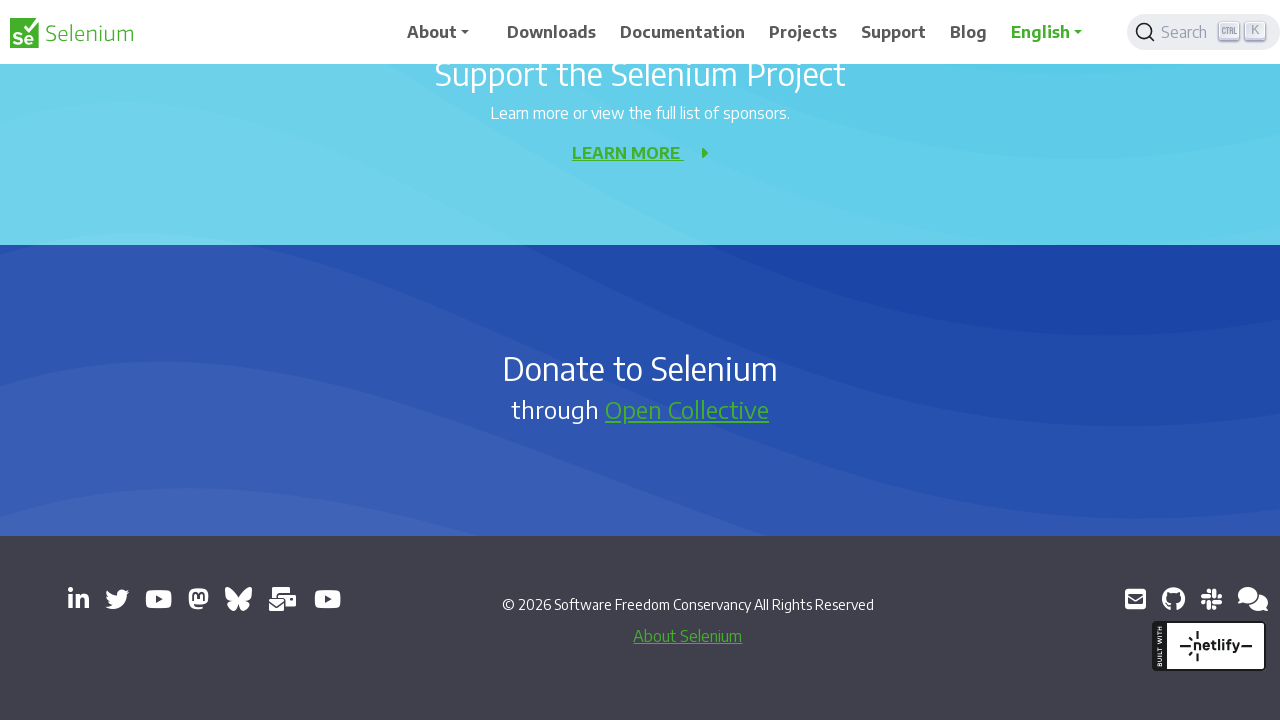

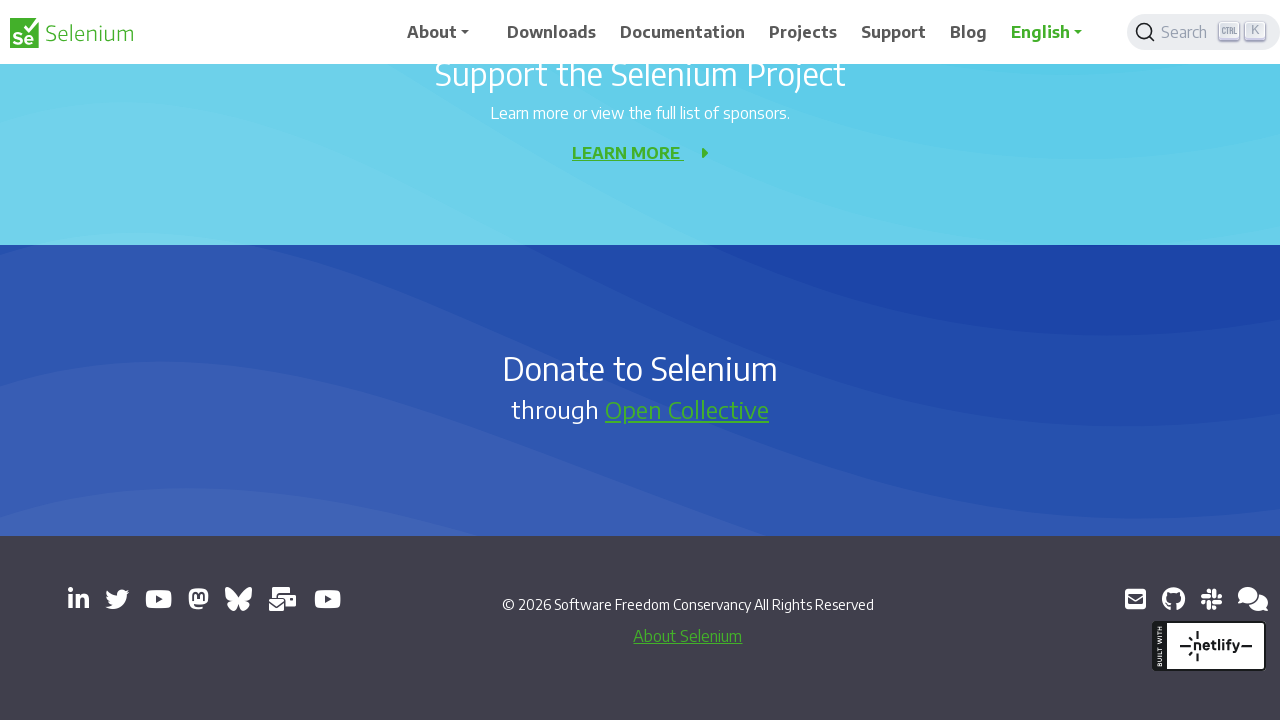